Tests that accessing the profile page without authentication shows a "not logged in" label

Starting URL: https://demoqa.com/books

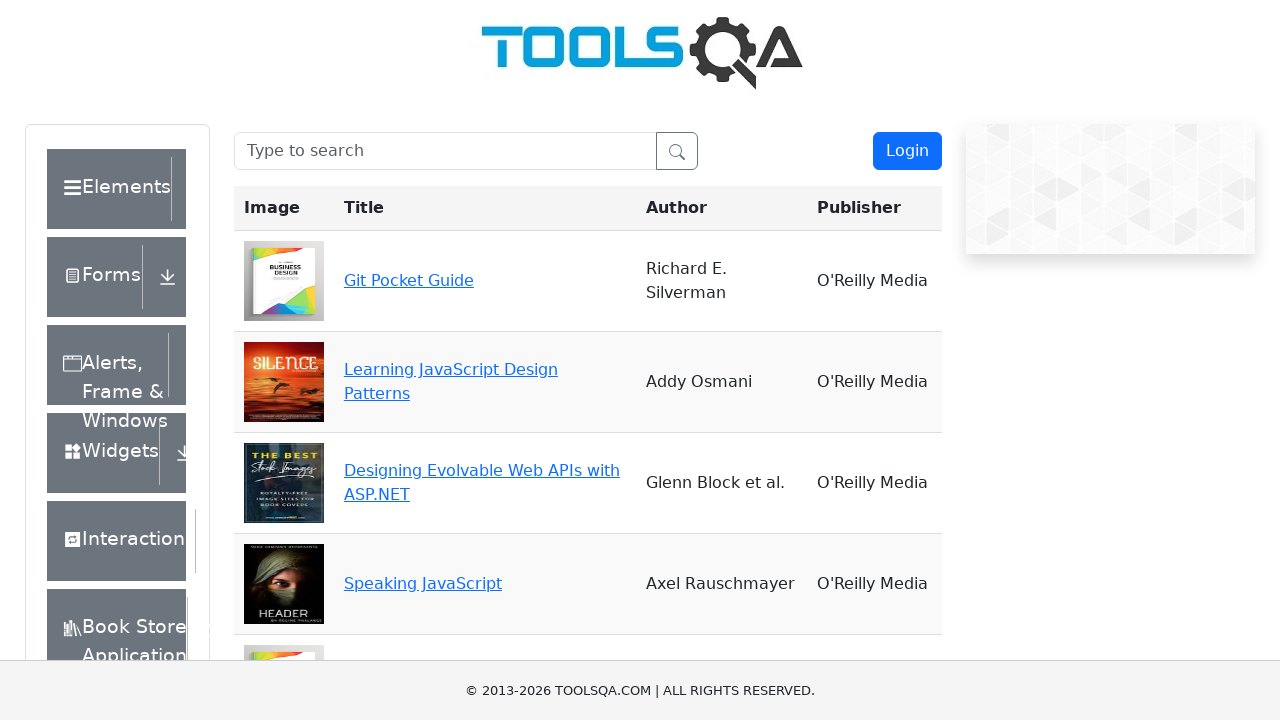

Navigated to profile page without authentication
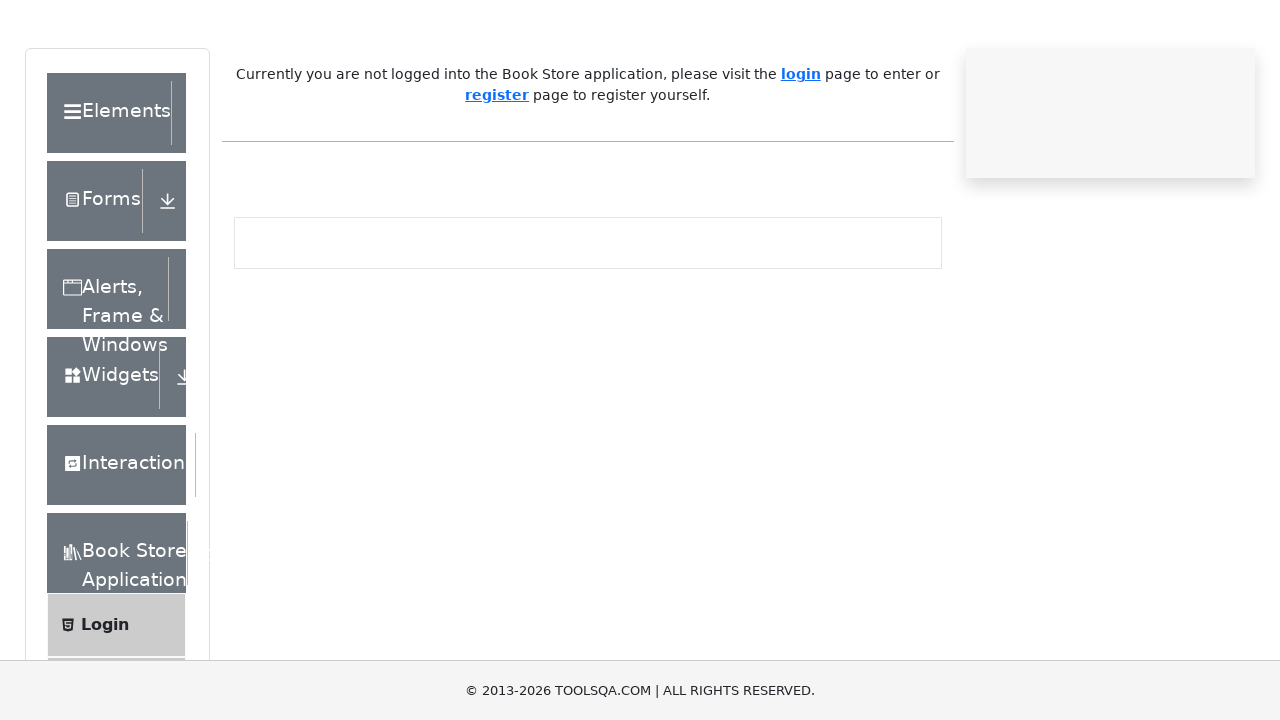

Verified 'not logged in' label is visible on profile page
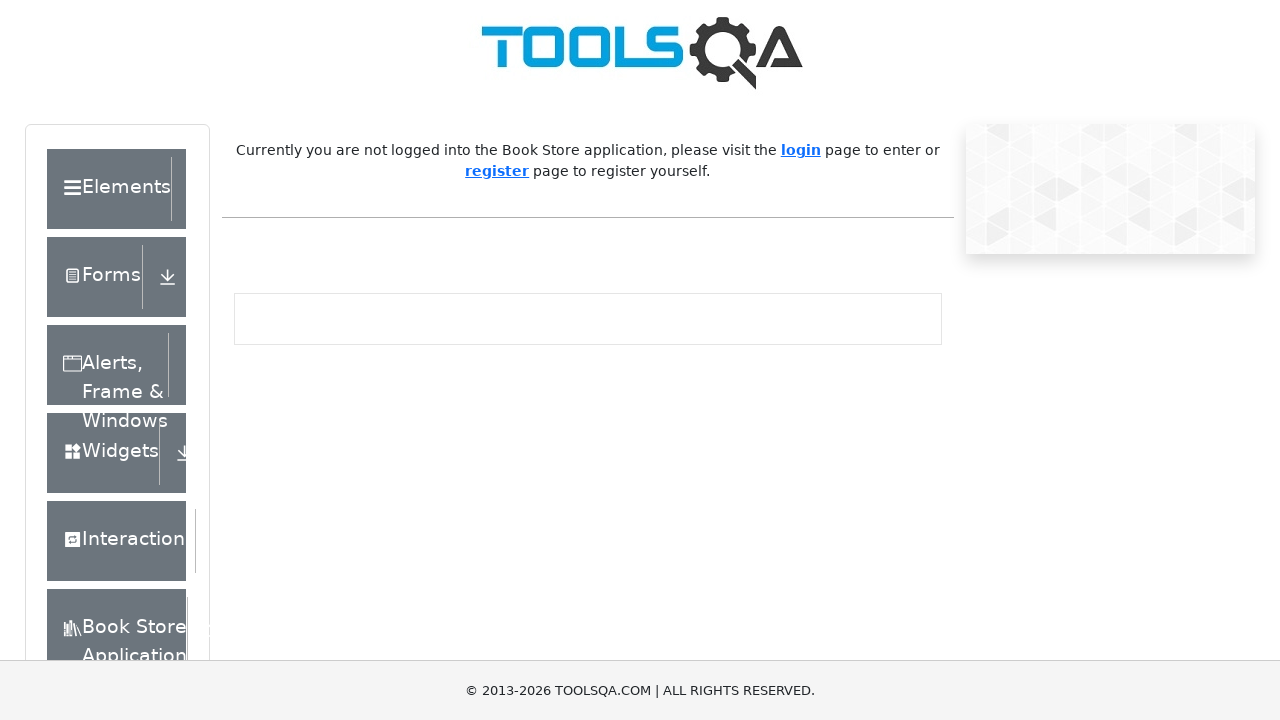

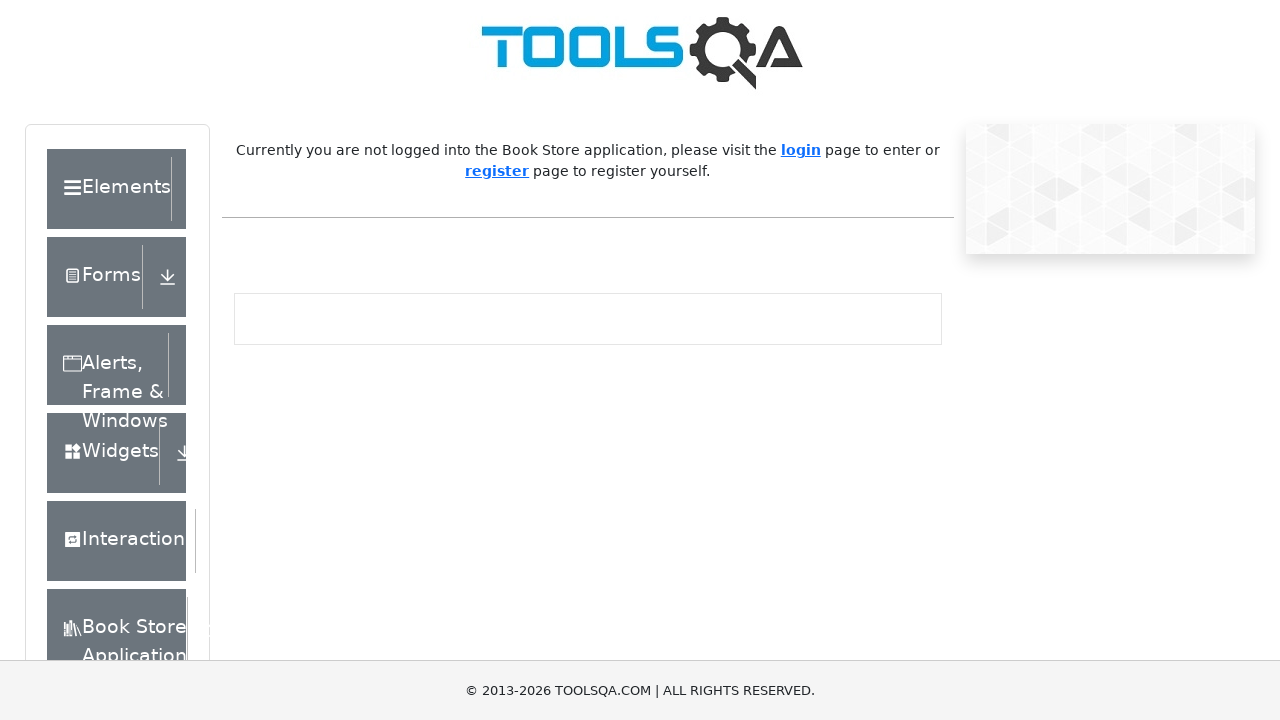